Tests iframe handling by switching to an iframe context, clicking a link inside it, and extracting text content

Starting URL: https://rahulshettyacademy.com/AutomationPractice/

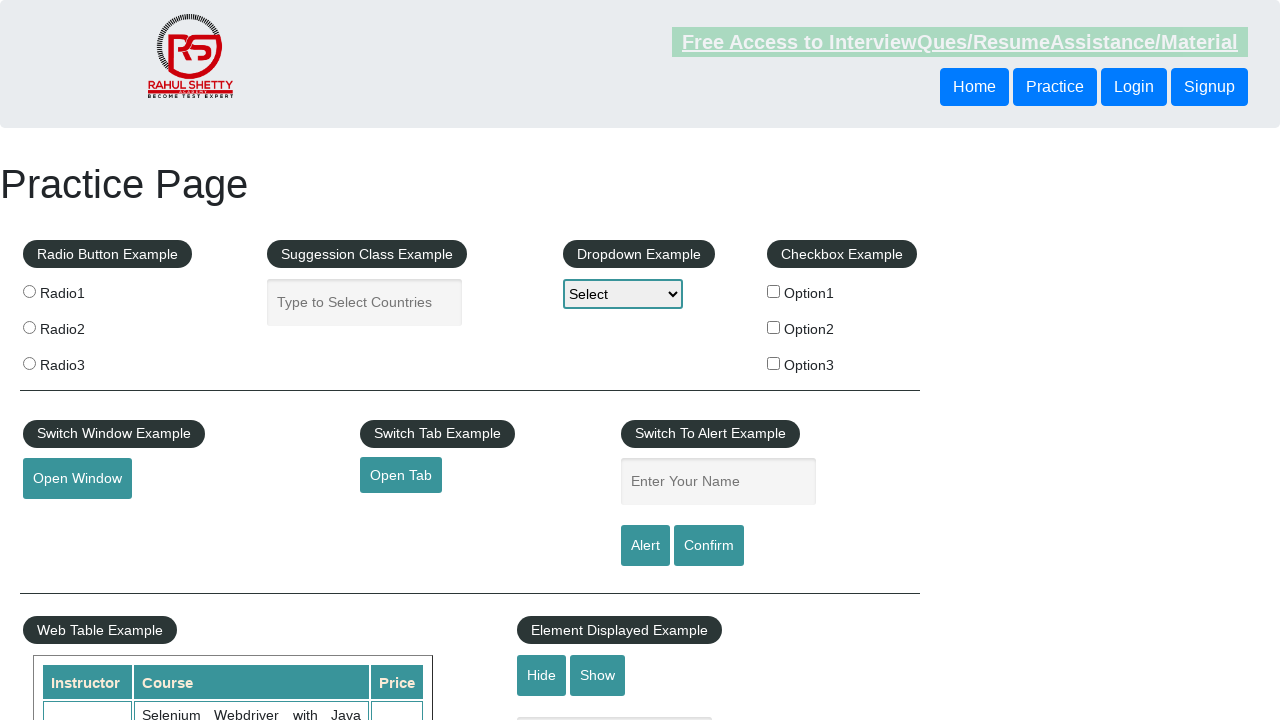

Located iframe with id 'courses-iframe'
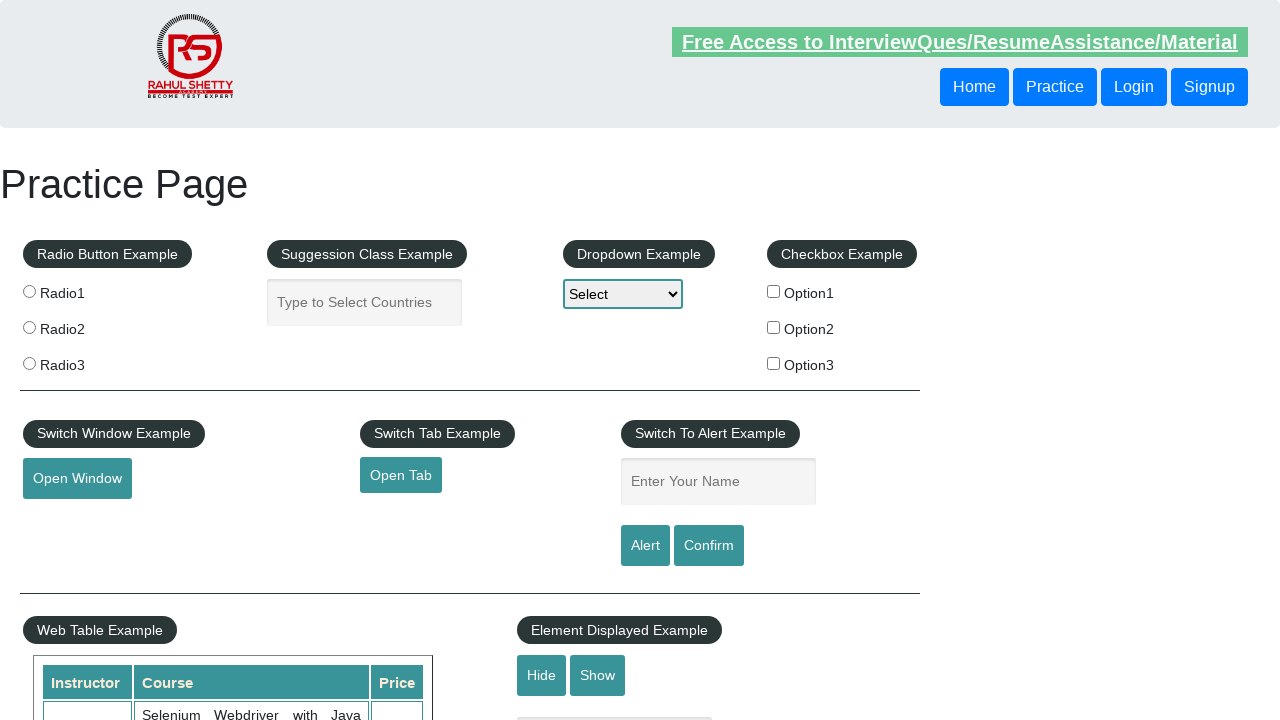

Clicked 'All Access plan' link inside iframe at (307, 360) on #courses-iframe >> internal:control=enter-frame >> xpath=//a[text()='All Access 
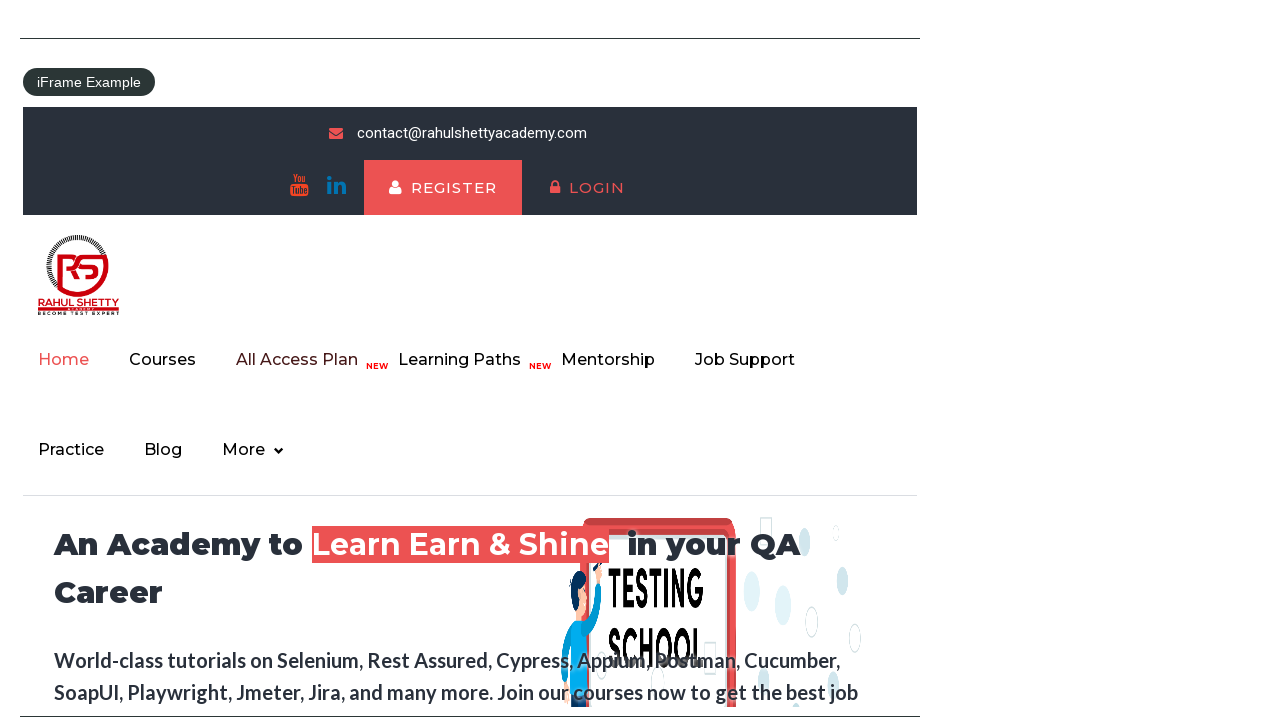

Extracted subscriber count text from iframe
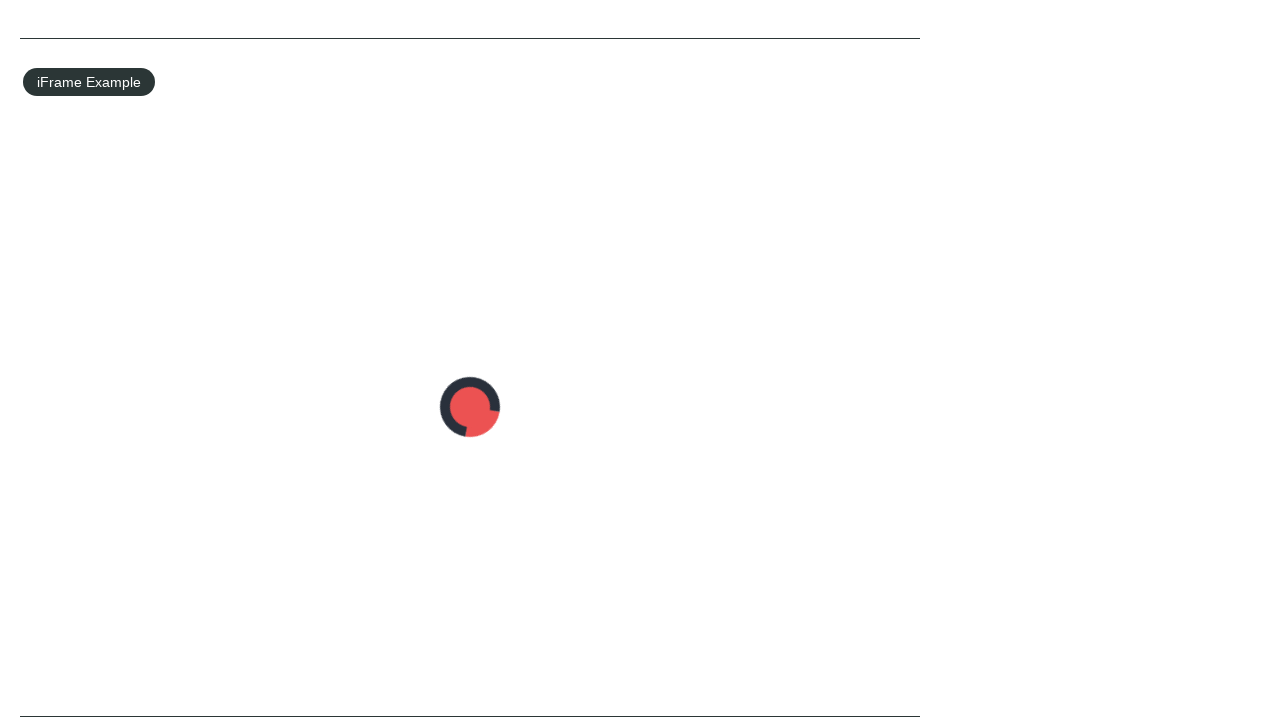

Parsed subscriber count number from text
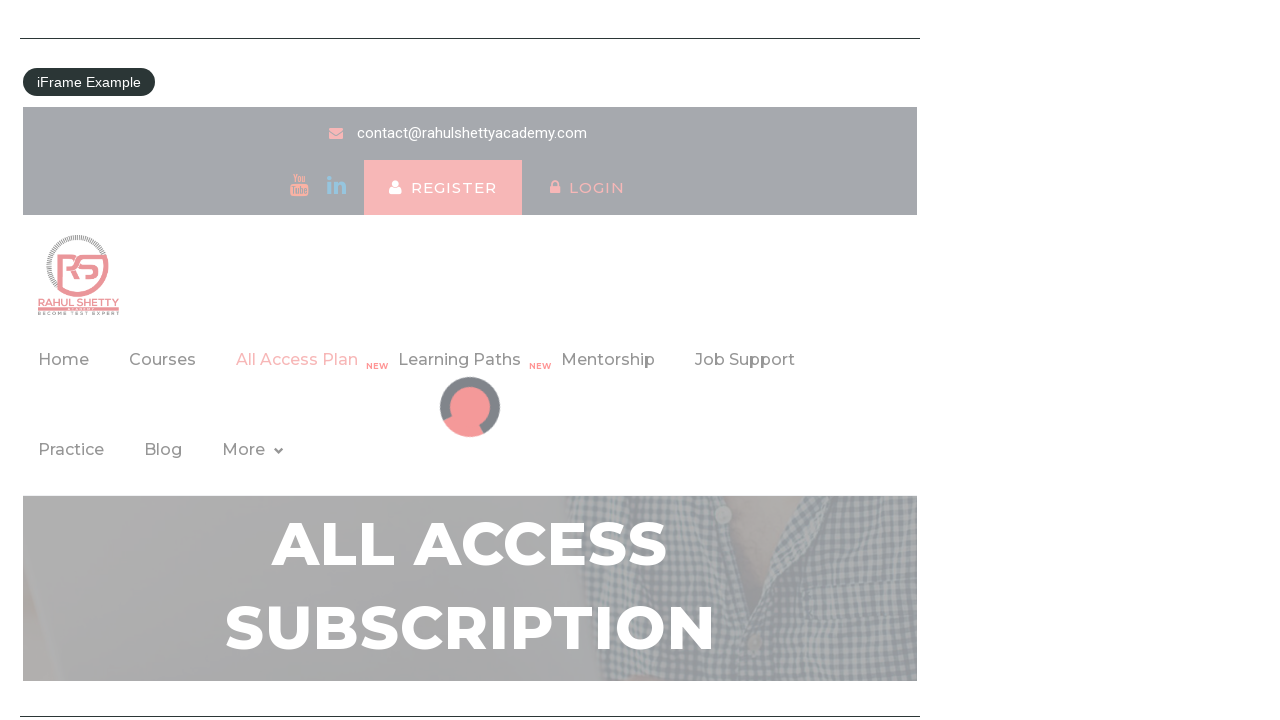

Verified subscriber count equals '13,522'
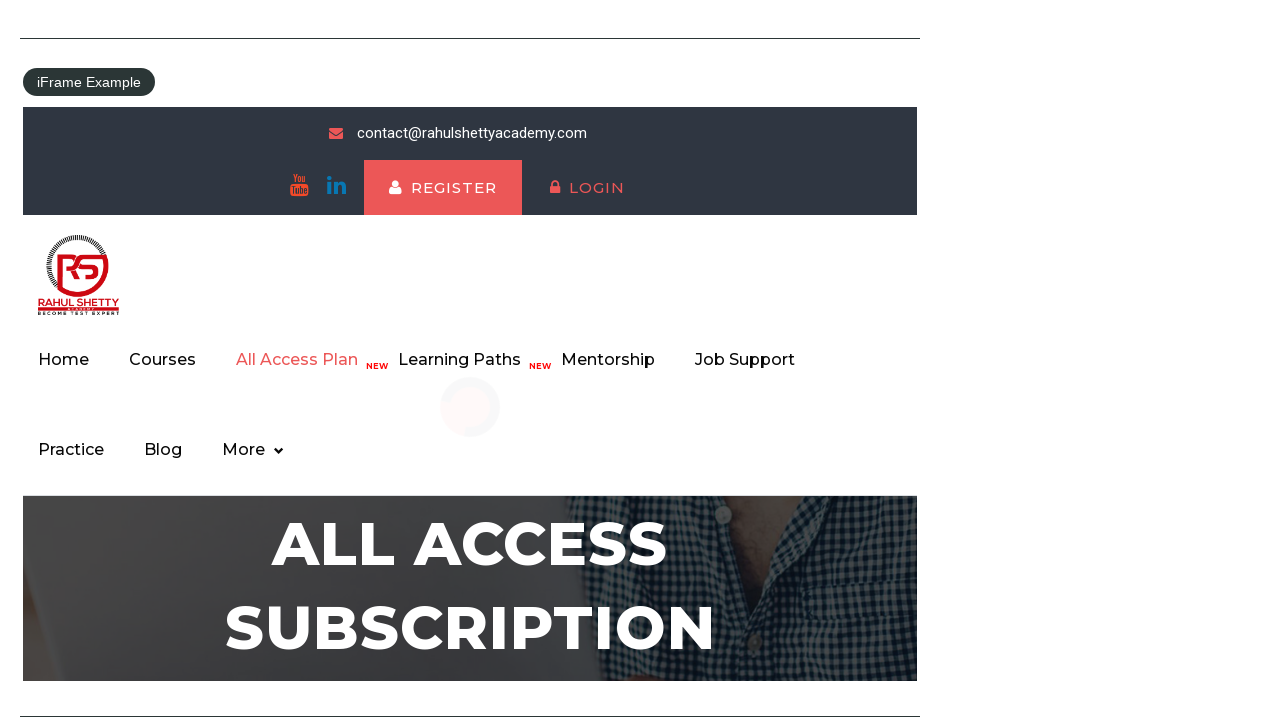

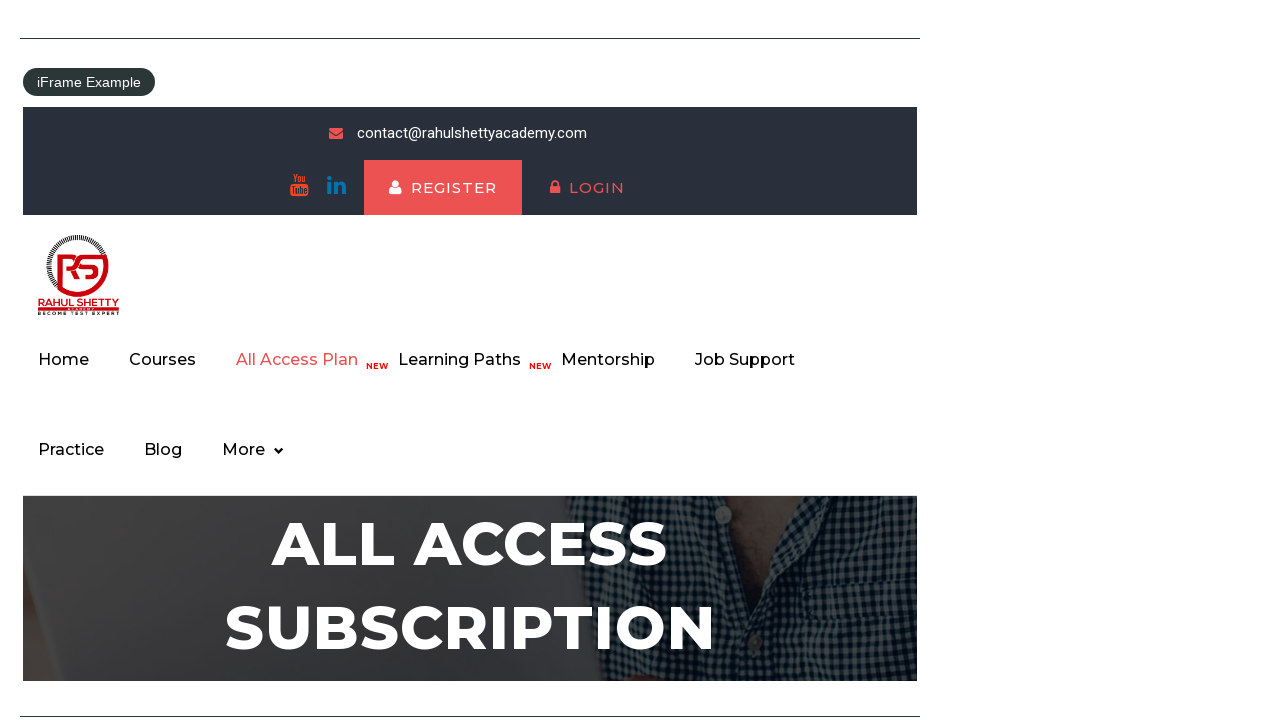